Tests JavaScript prompt box interaction by switching to an iframe, triggering a prompt, entering text, and accepting it

Starting URL: https://www.w3schools.com/js/tryit.asp?filename=tryjs_prompt

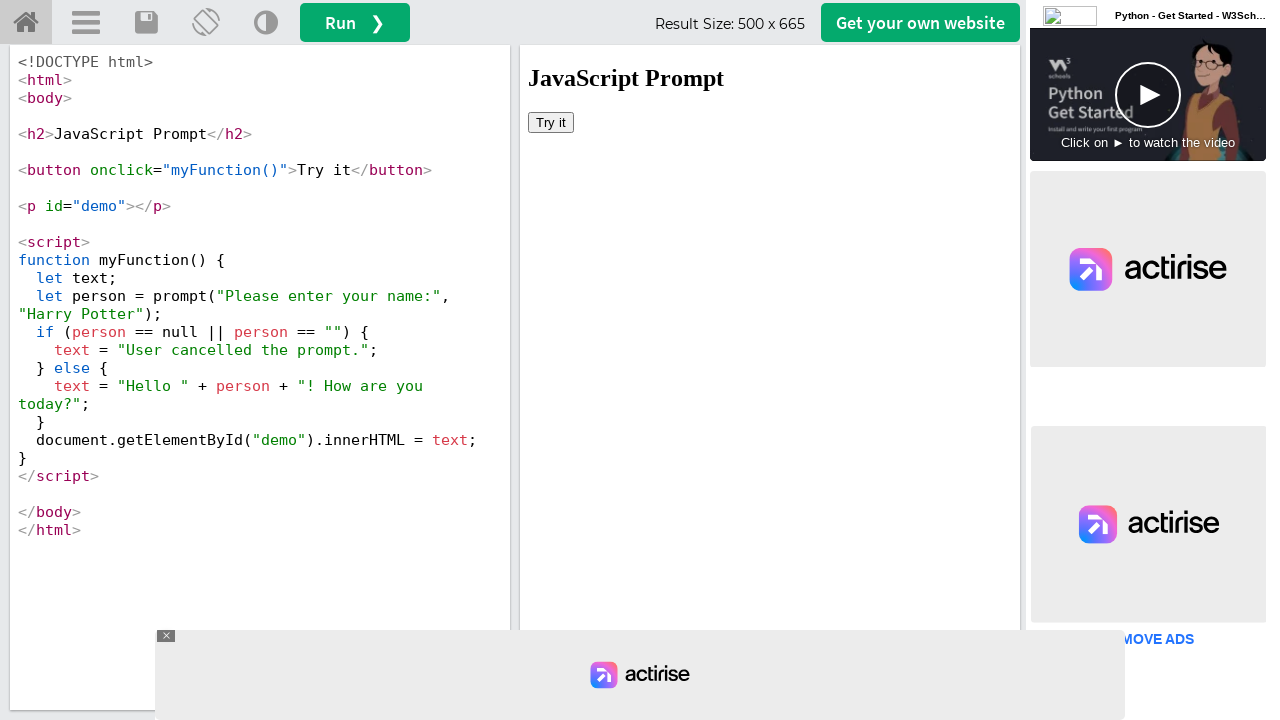

Switched to iframeResult containing the prompt demo
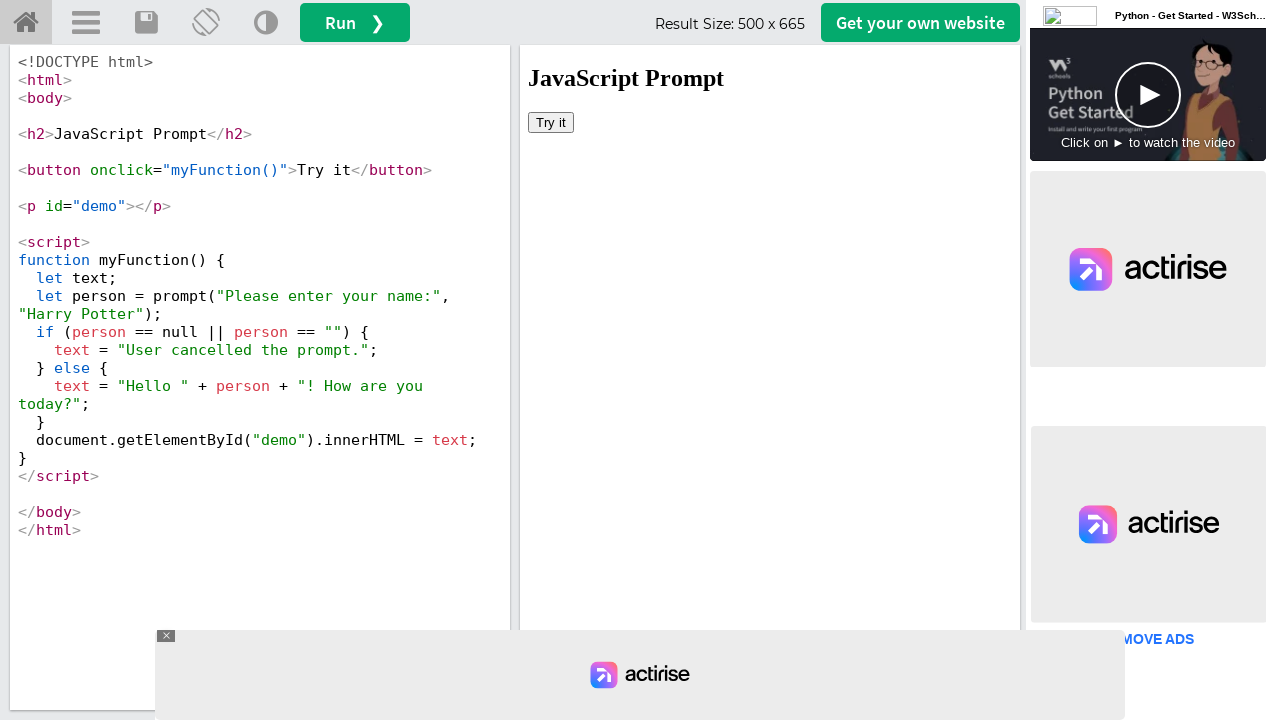

Clicked 'Try it' button to trigger JavaScript prompt at (551, 122) on xpath=//button[text()='Try it']
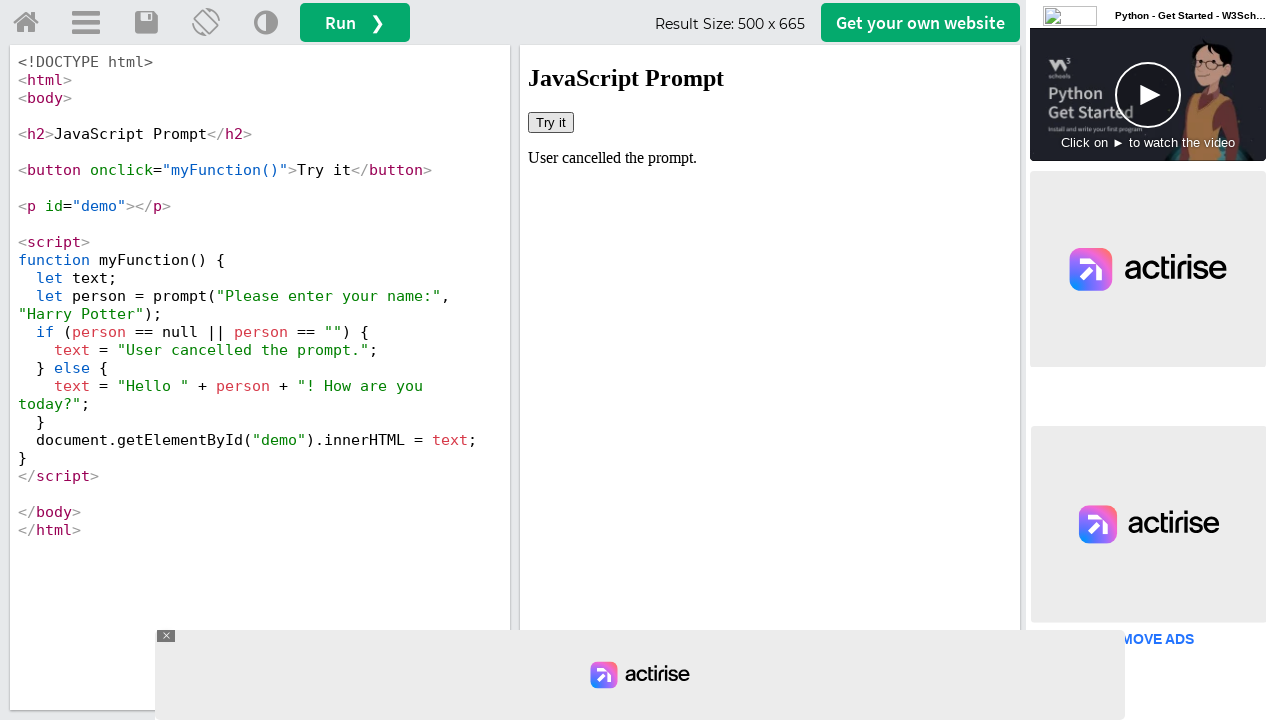

Set up dialog handler to accept prompt with text 'John Smith'
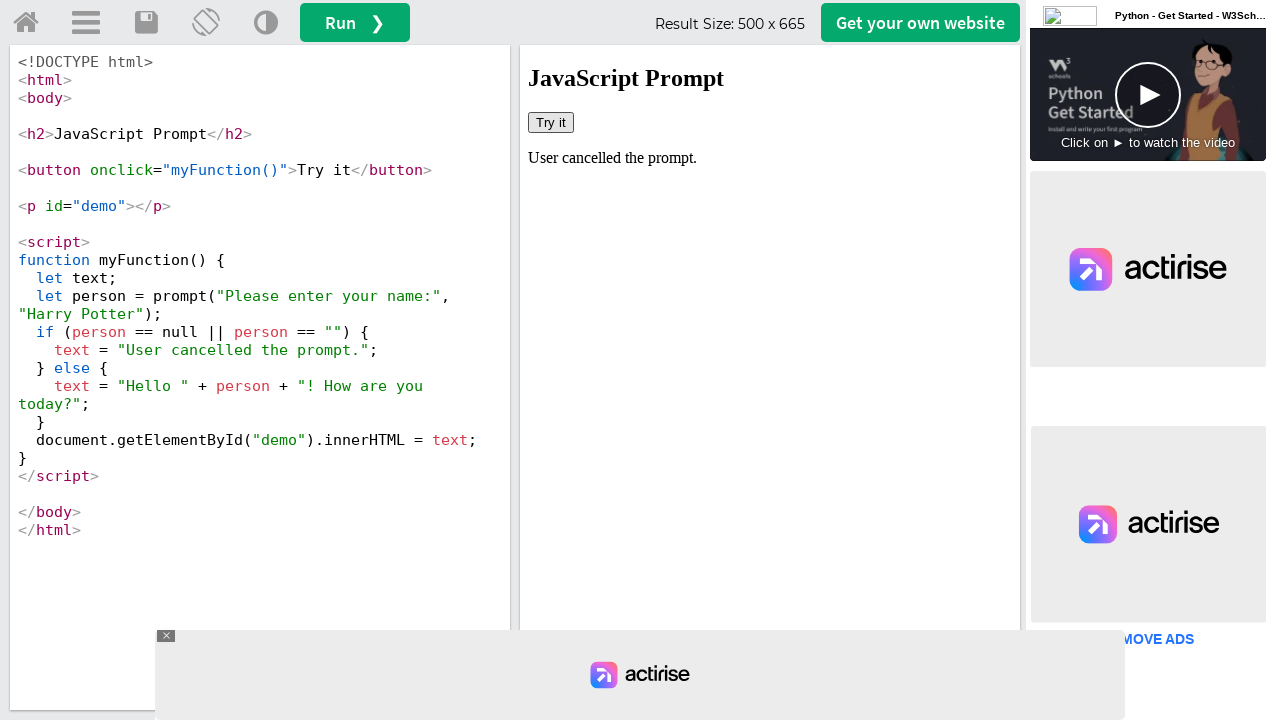

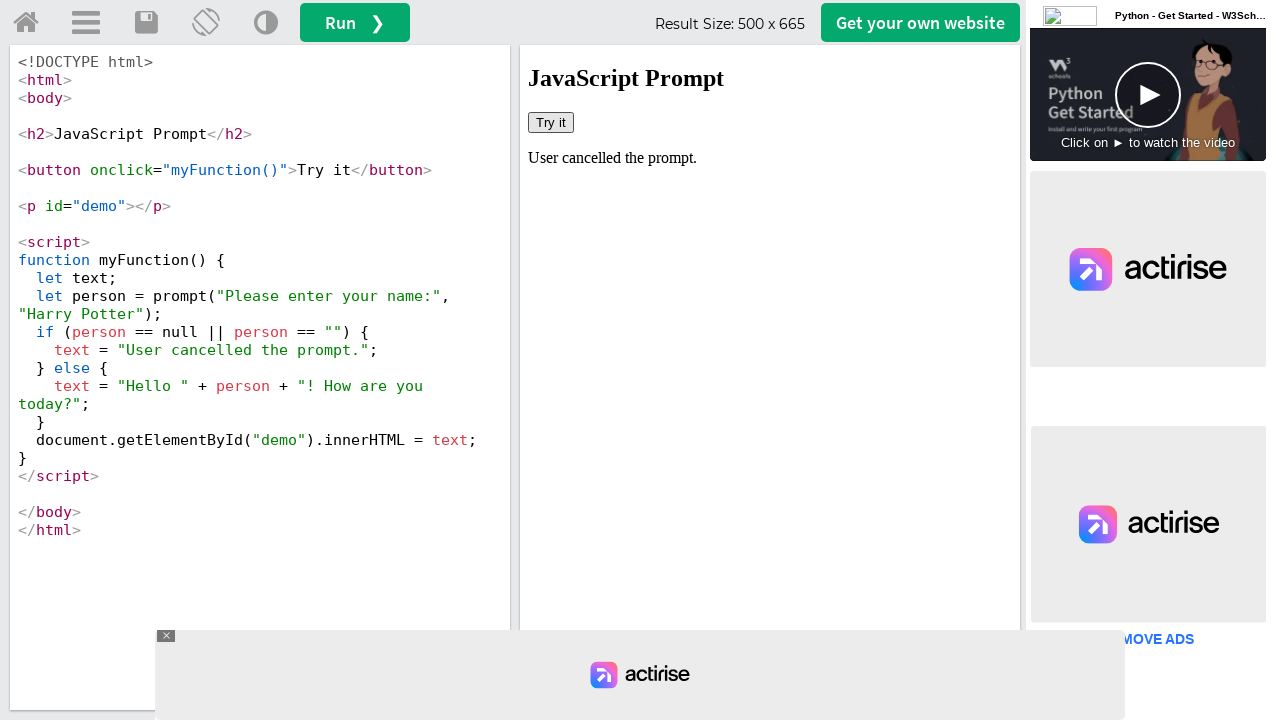